Tests the Contact navigation link in the menu by clicking it

Starting URL: https://timokaalma22.thkit.ee/

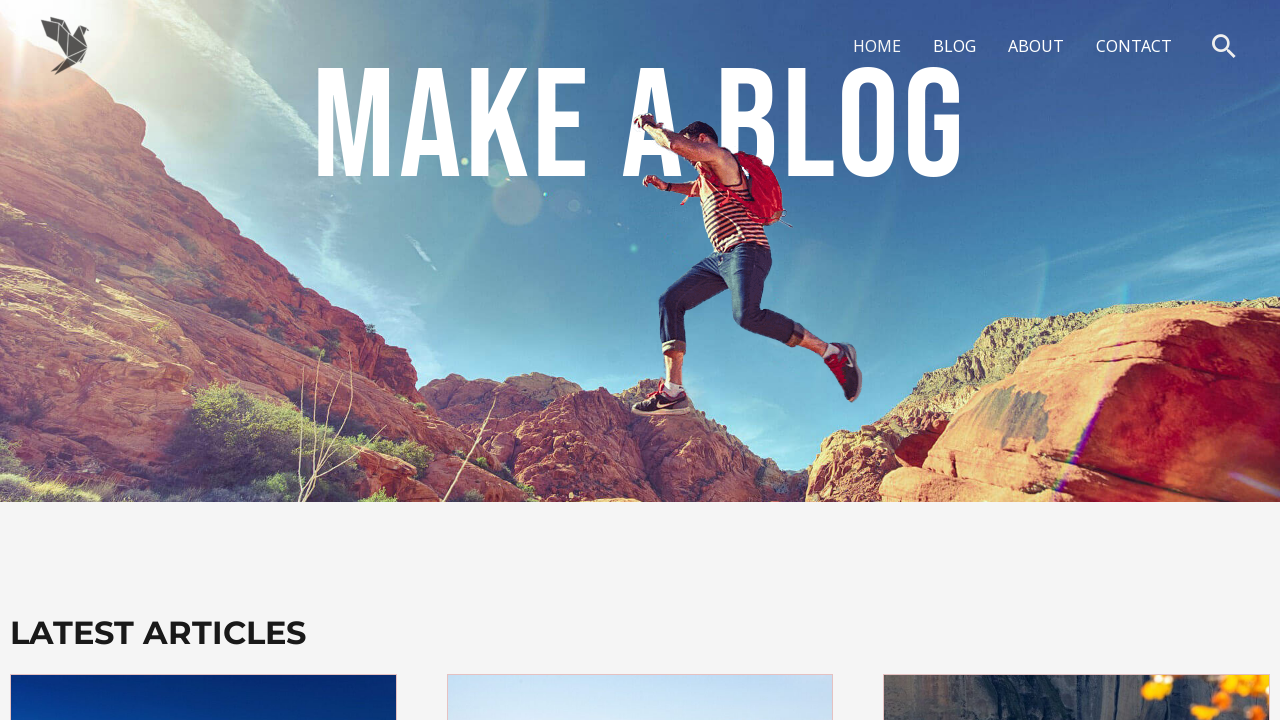

Clicked on the Contact navigation link in the menu at (1134, 46) on #menu-item-150 a
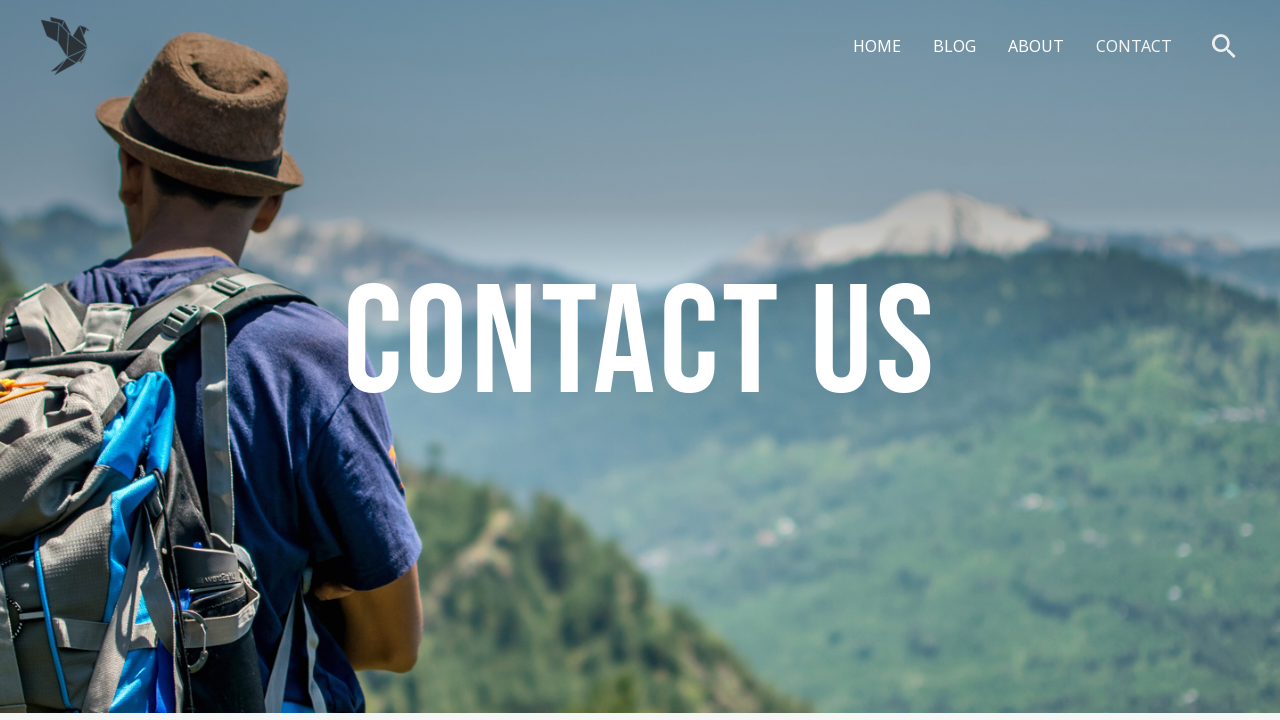

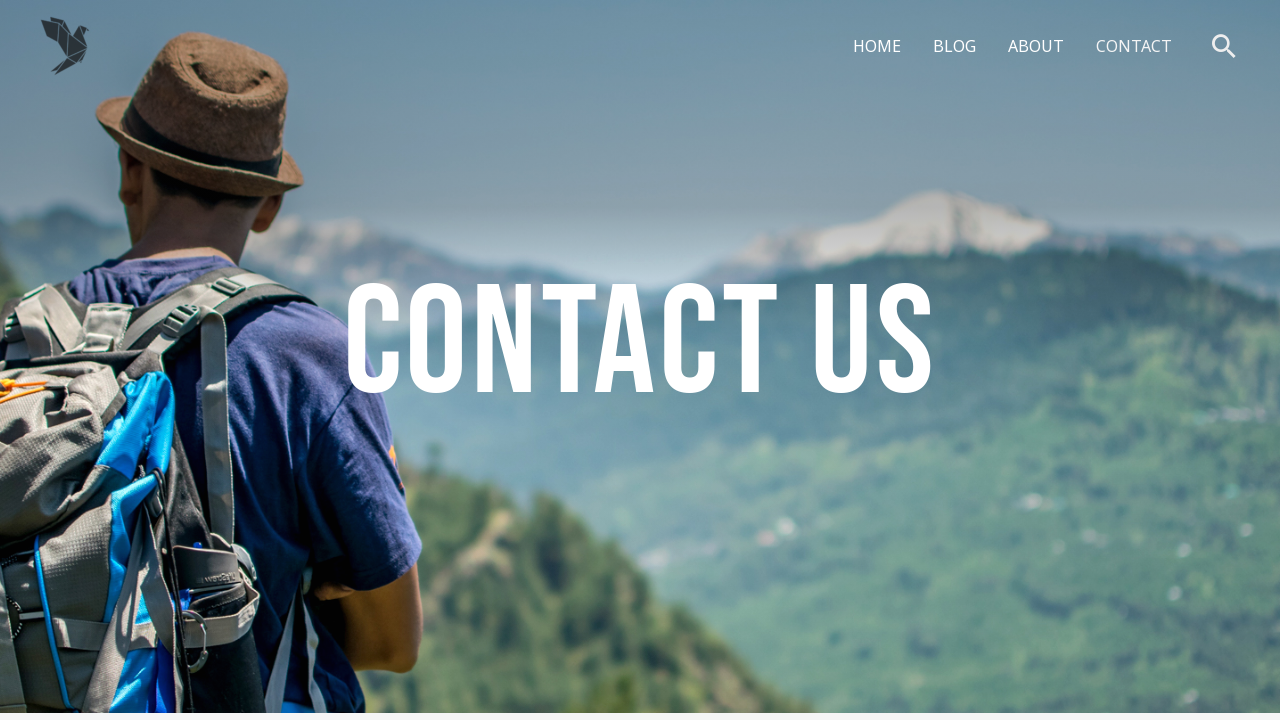